Tests a math quiz form by reading an input value from the page, calculating the answer using a logarithmic formula, filling in the result, selecting checkbox and radio options, and submitting the form.

Starting URL: https://suninjuly.github.io/math.html

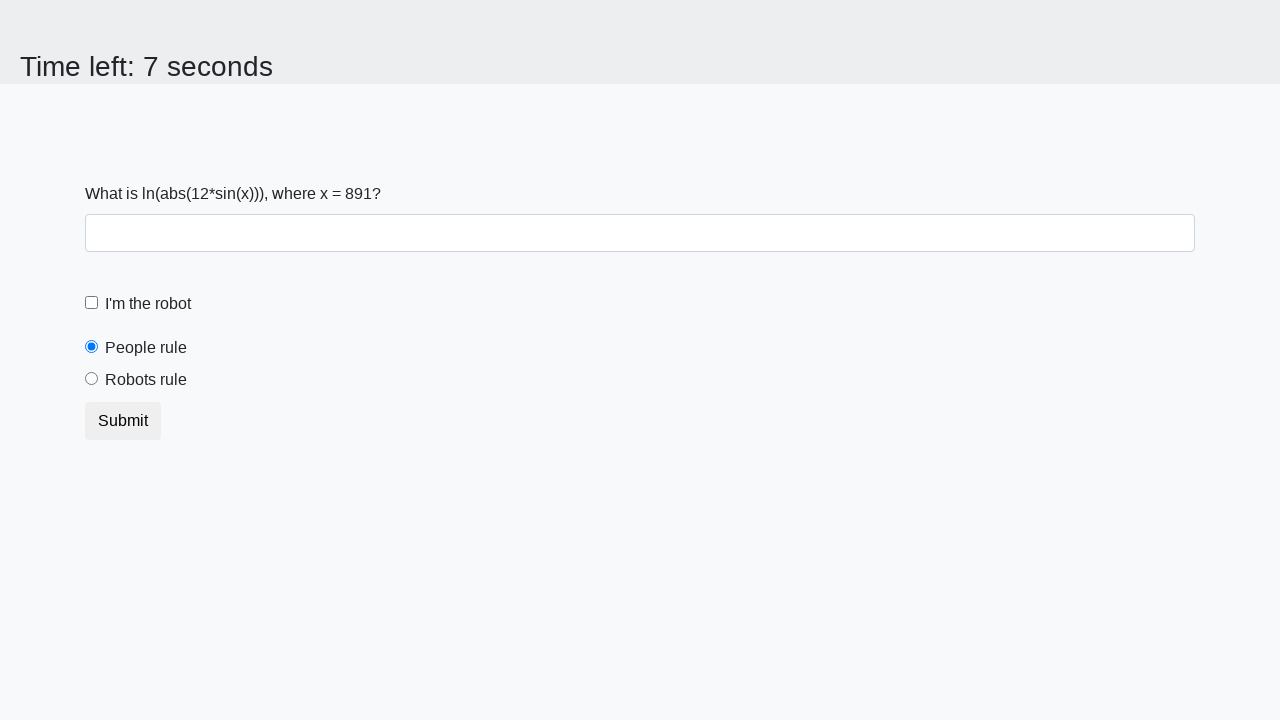

Retrieved x value from input_value element
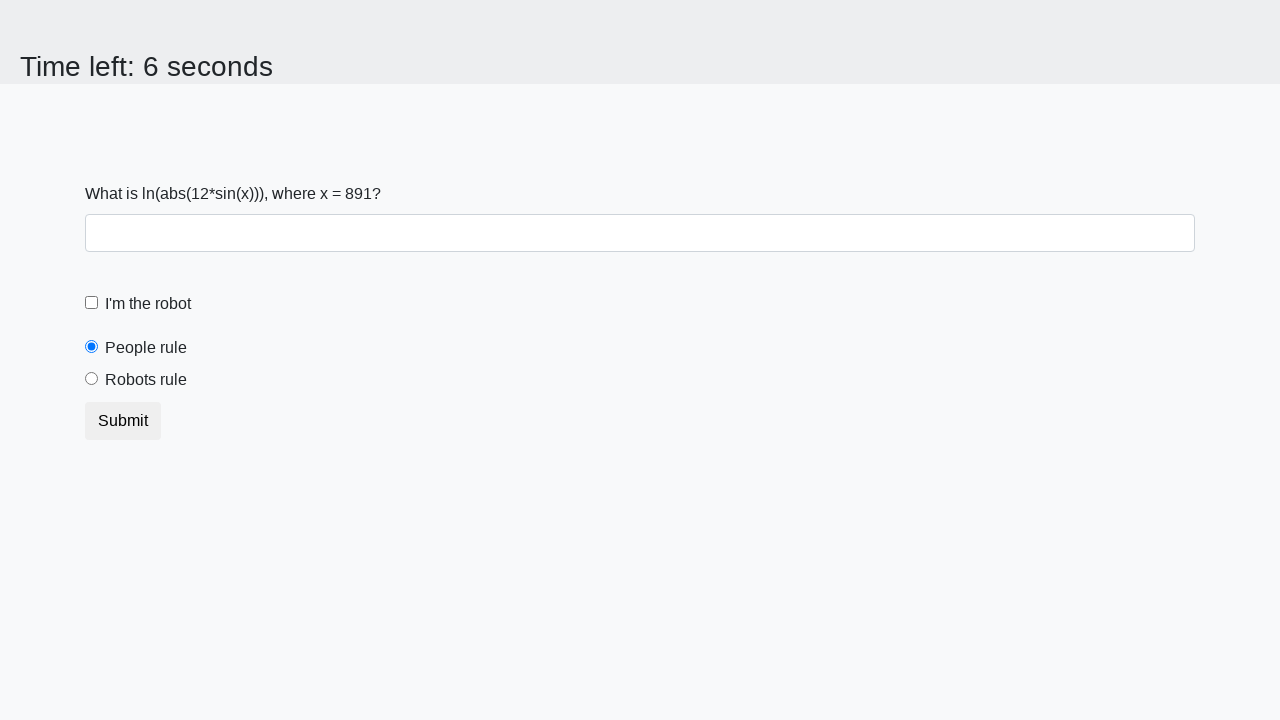

Calculated logarithmic formula result: 2.419226409721564
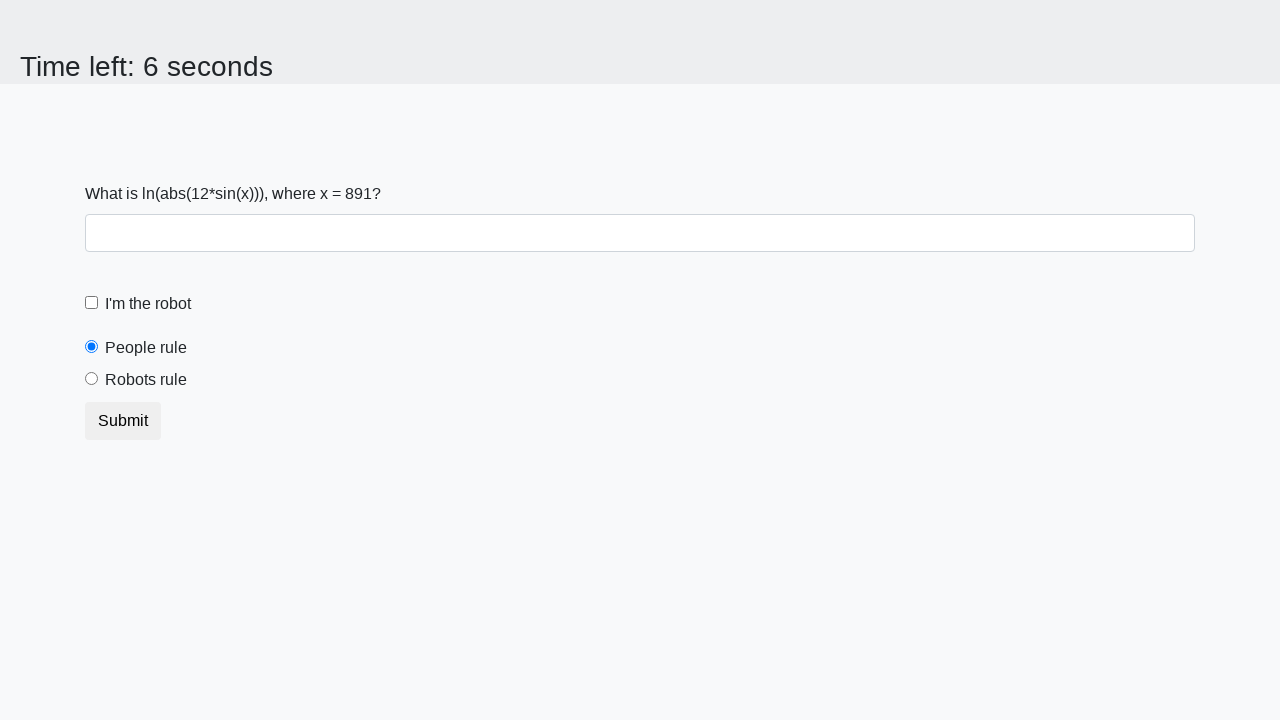

Filled answer field with calculated value: 2.419226409721564 on #answer
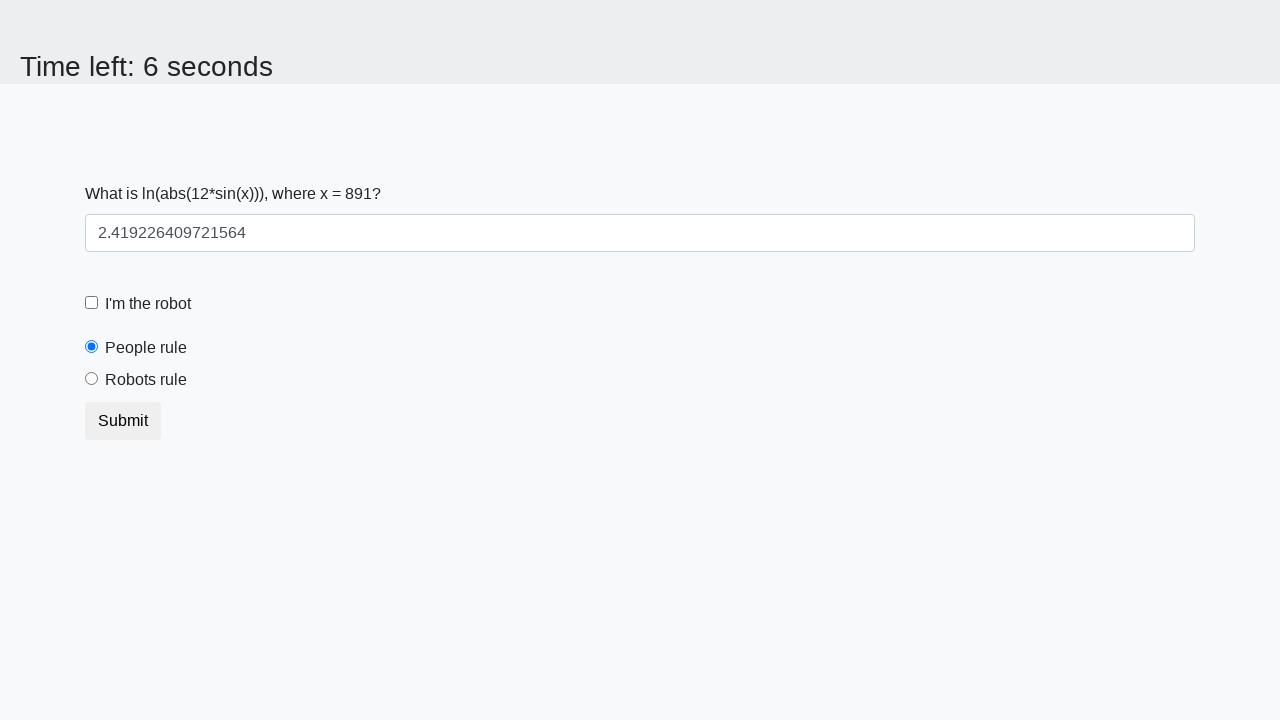

Clicked checkbox label to enable checkbox at (148, 304) on label.form-check-label
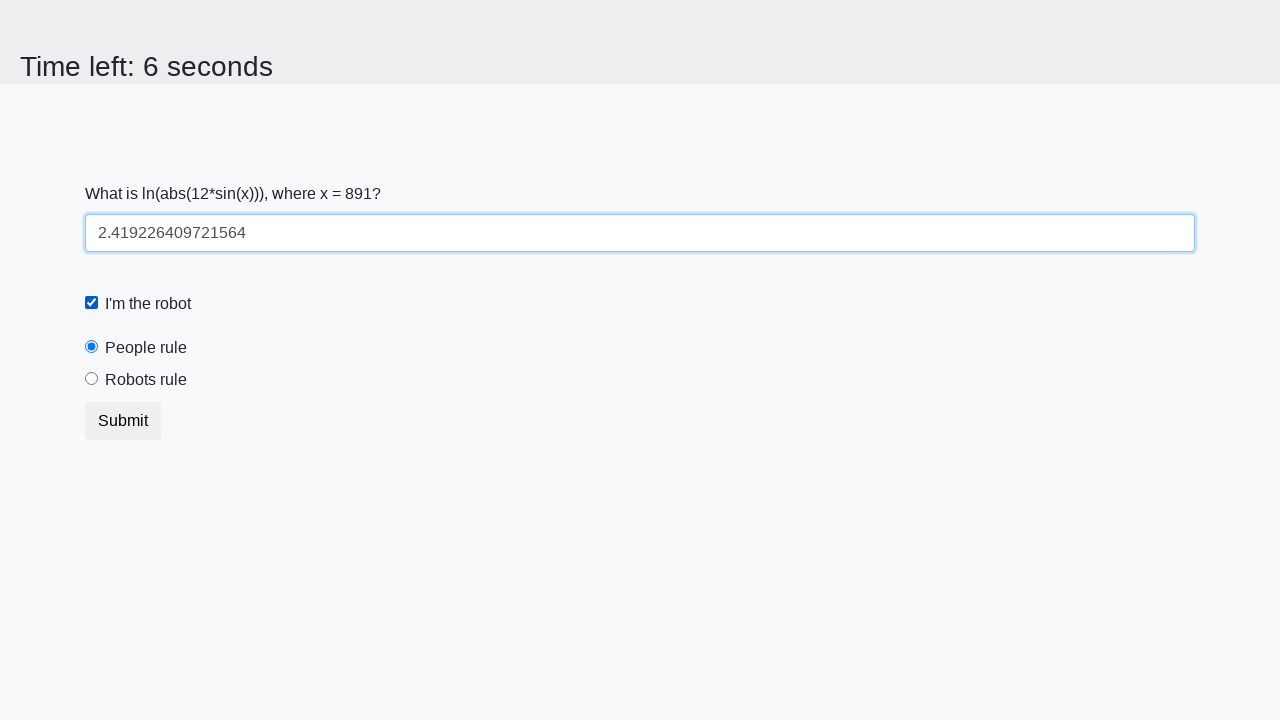

Selected robotsRule radio button at (92, 379) on #robotsRule
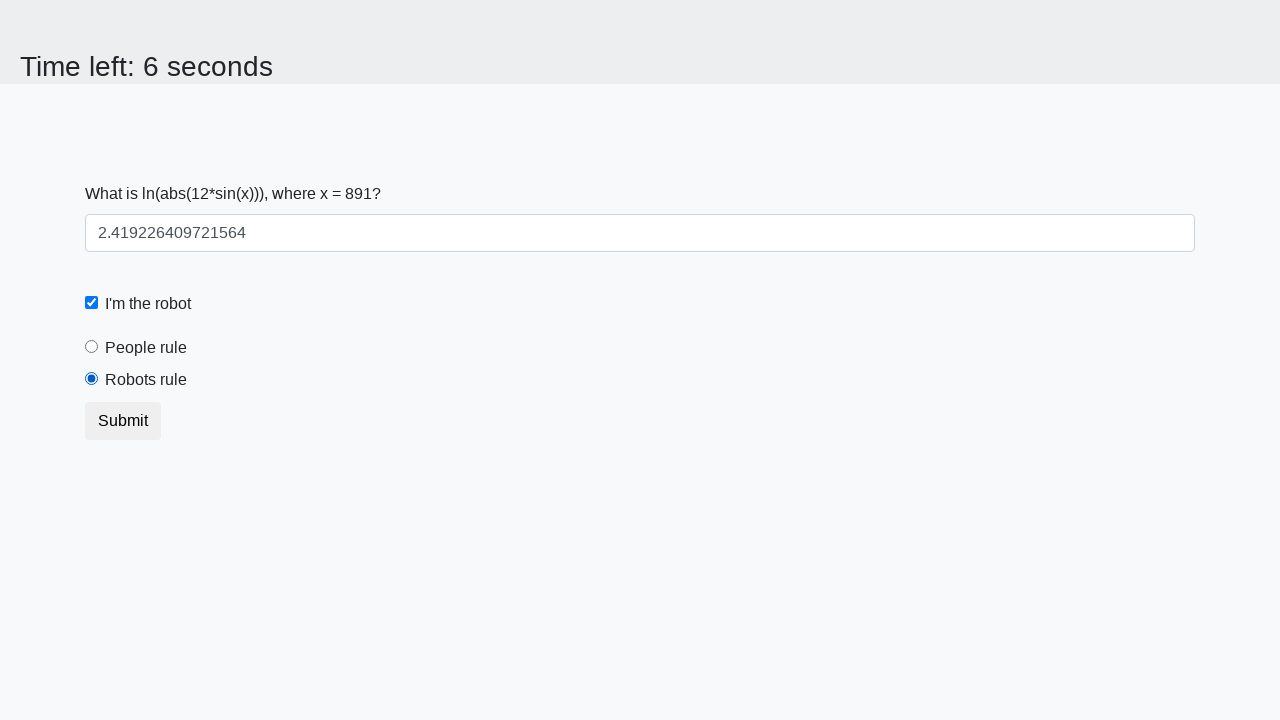

Clicked submit button to submit the form at (123, 421) on button.btn
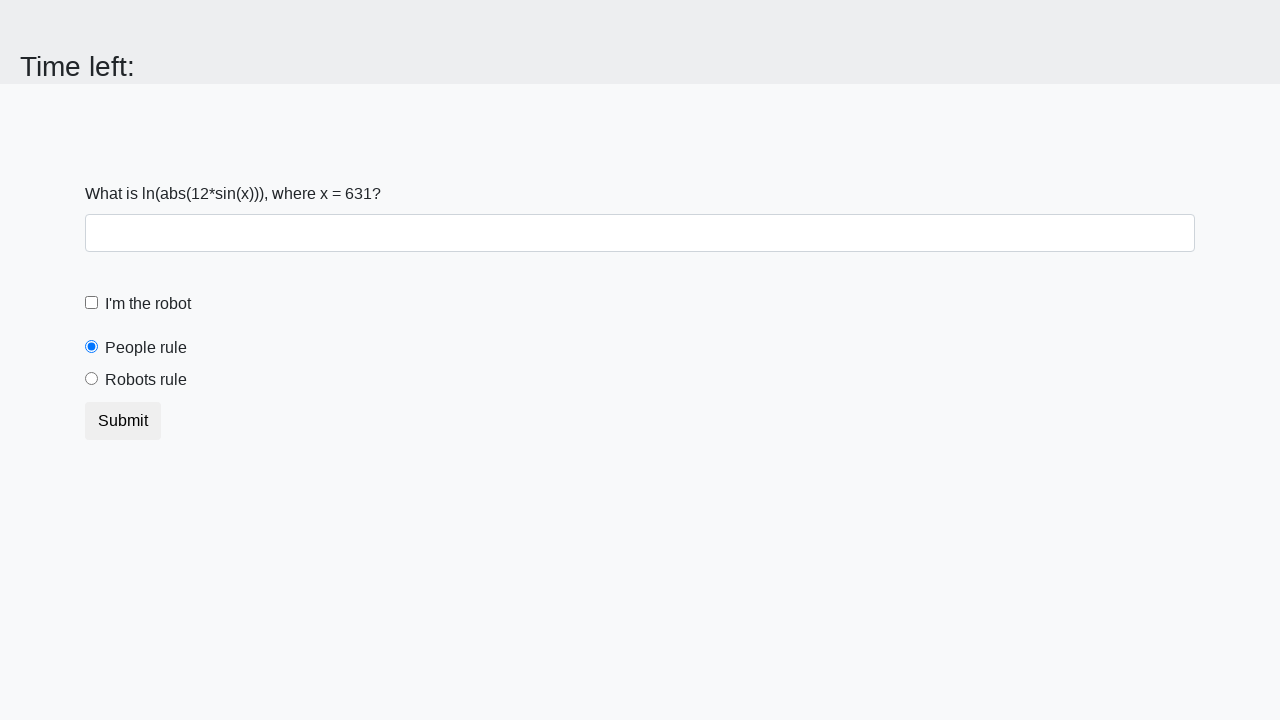

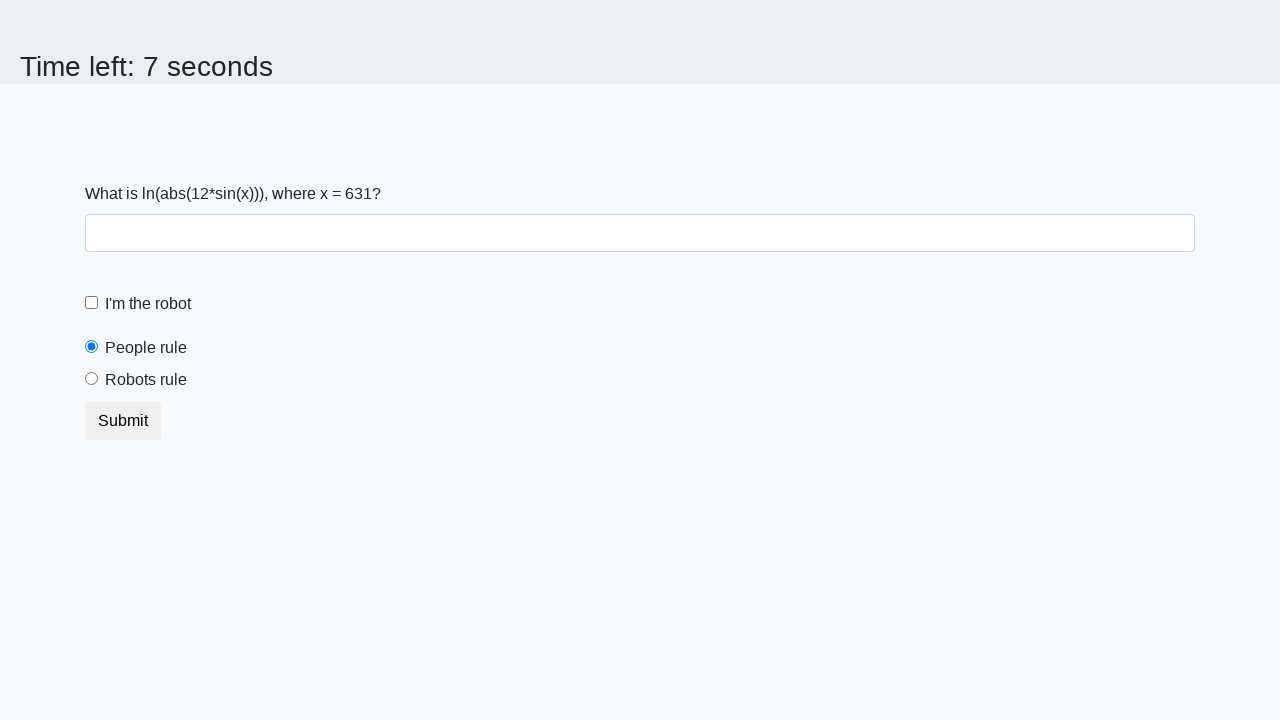